Fills out a contact sales form on OrangeHRM website with user details, selects country and employee count from dropdowns, and adds job title and message

Starting URL: https://www.orangehrm.com/contact-sales/

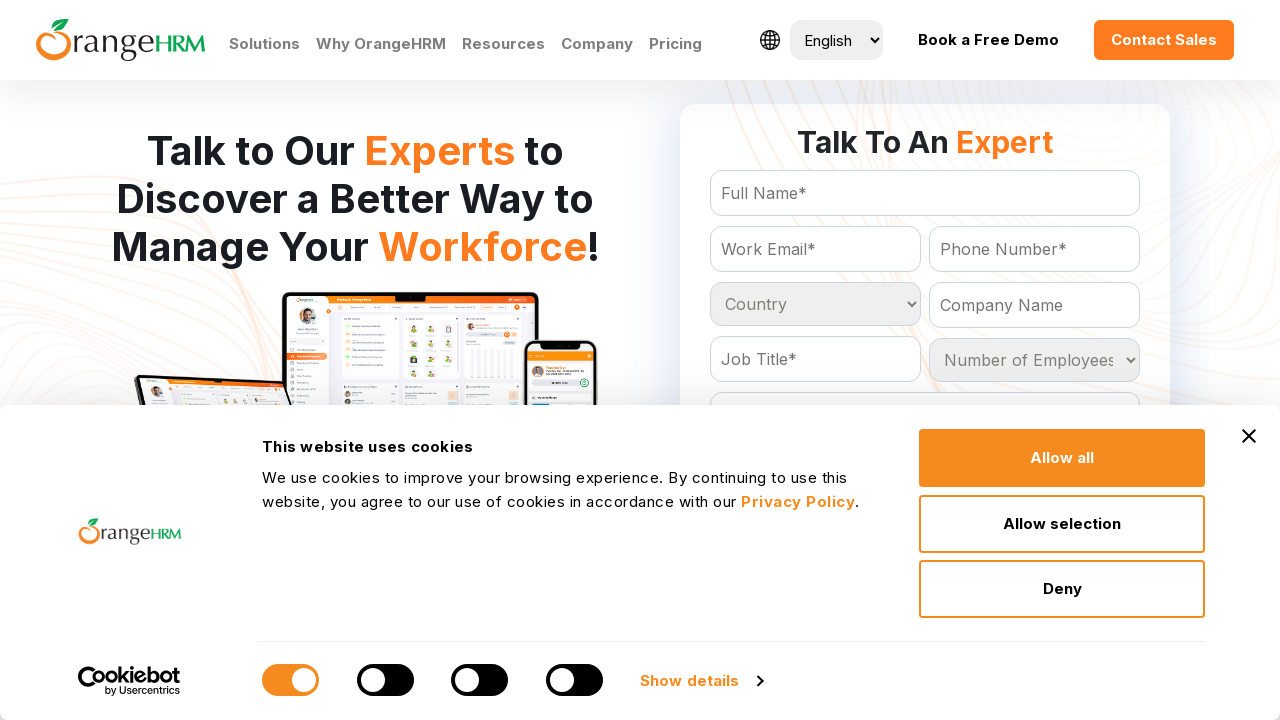

Filled Full Name field with 'Alexis Johnson' on #Form_getForm_FullName
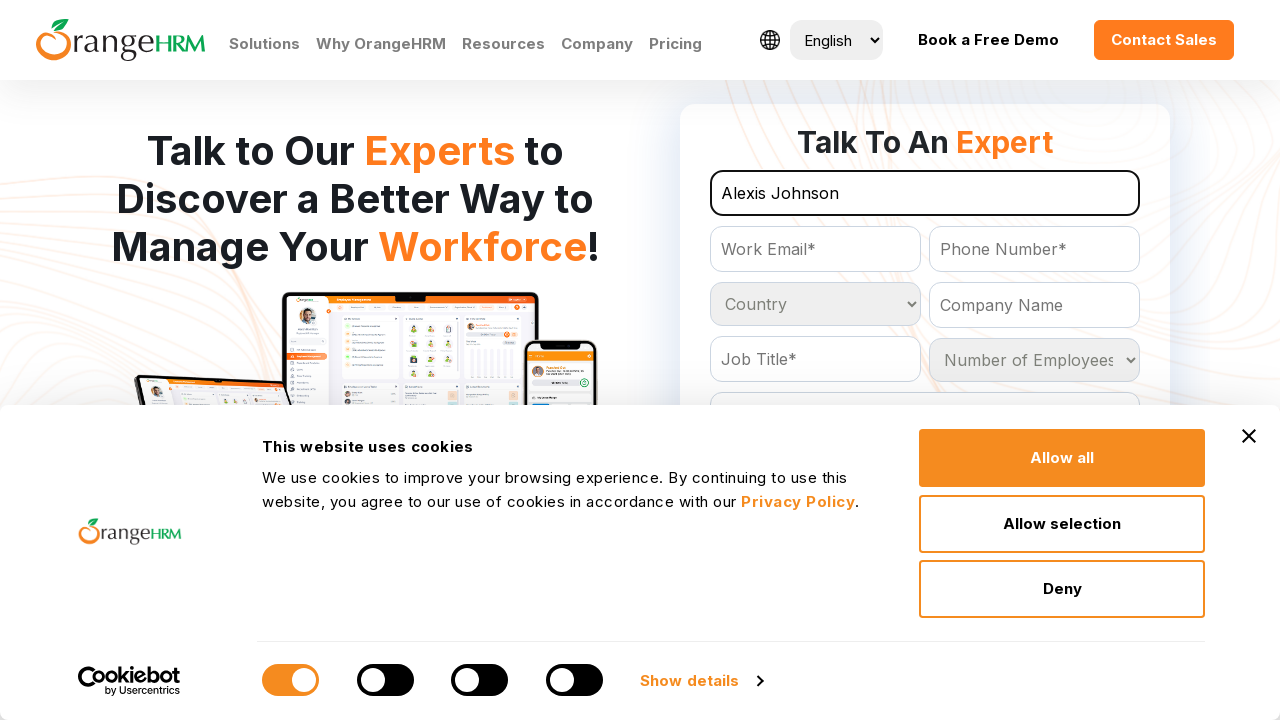

Filled Contact Phone field with '9875432109' on input[name='Contact']
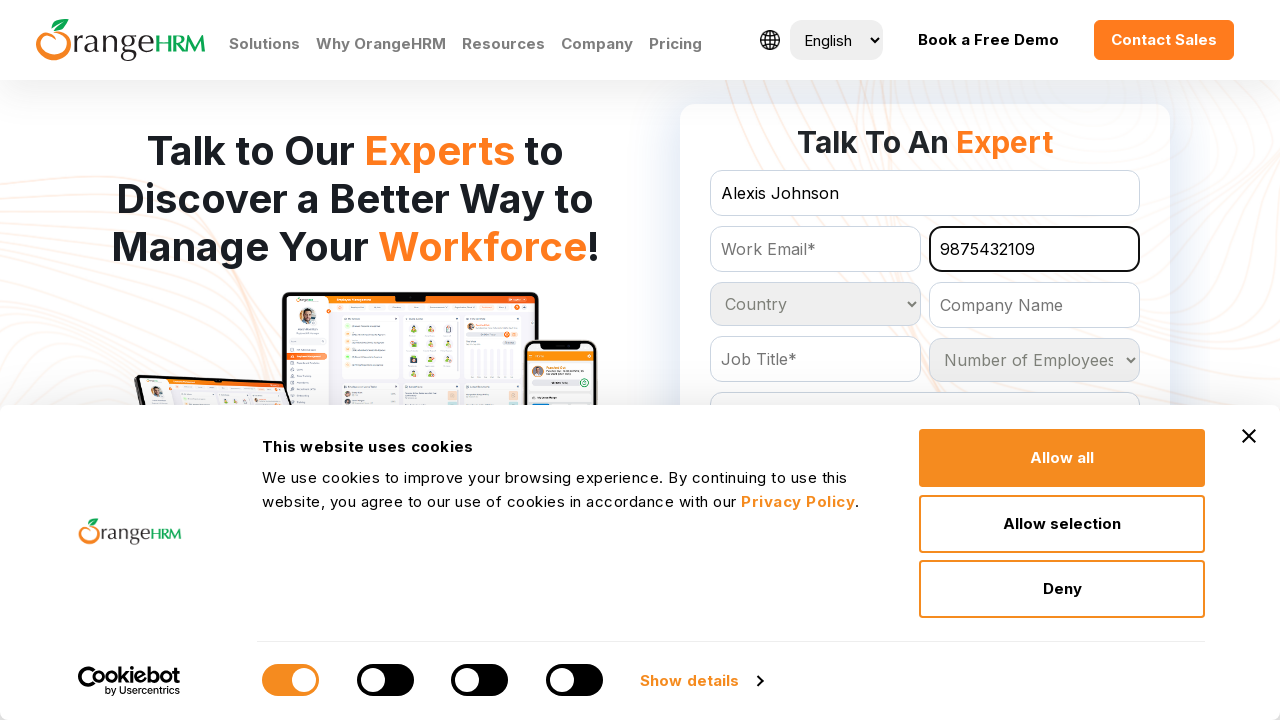

Filled Email field with 'alexis.johnson@testcompany.com' on #Form_getForm_Email
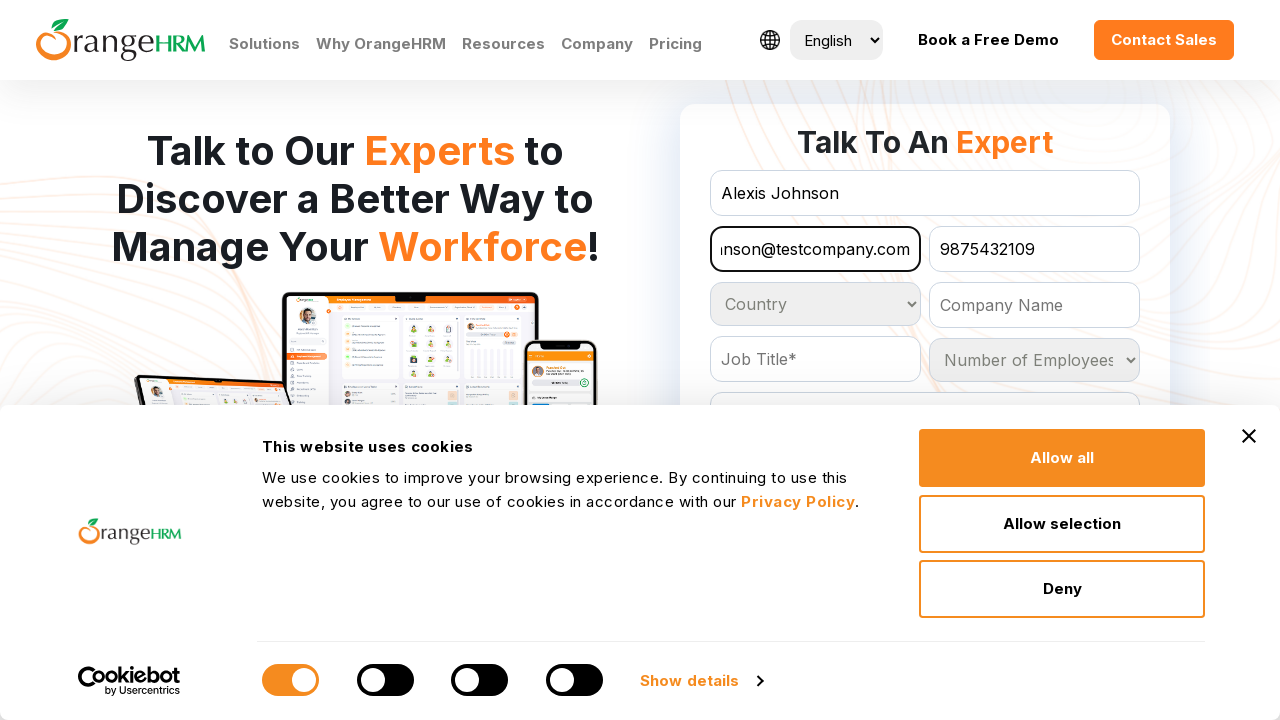

Selected 'United States' from Country dropdown on select#Form_getForm_Country
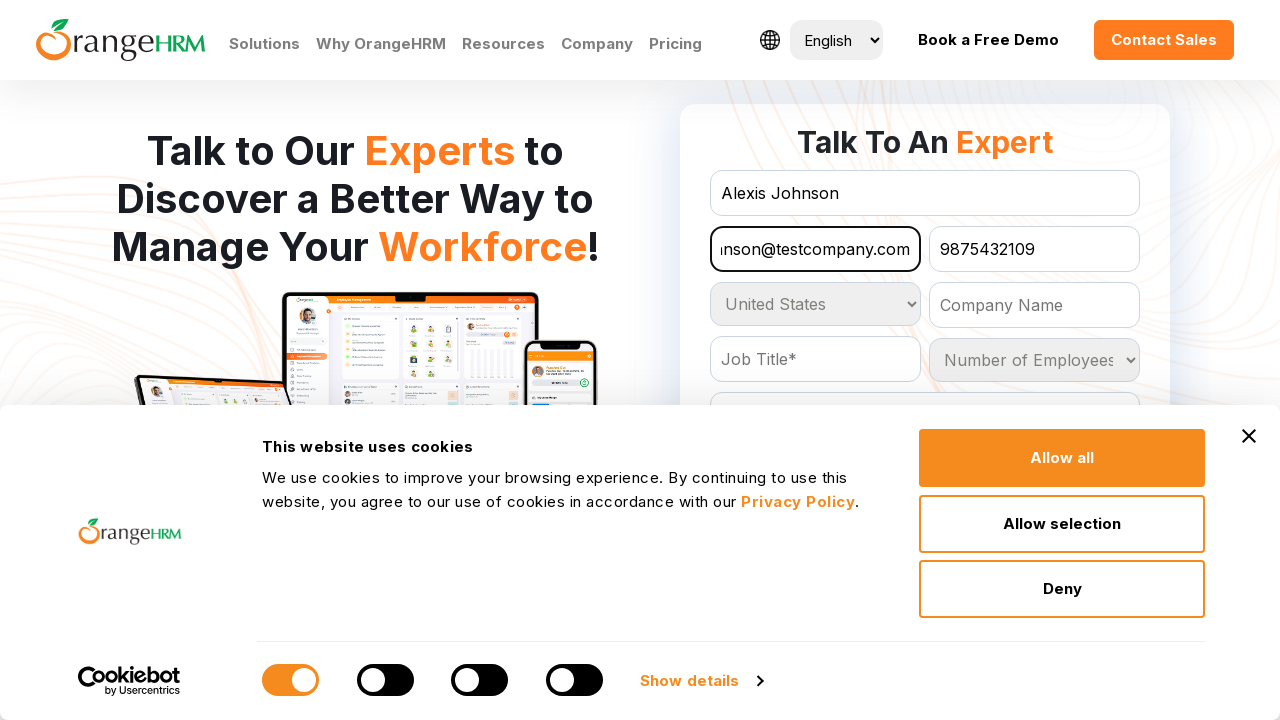

Selected employee count option at index 4 from Number of Employees dropdown on select#Form_getForm_NoOfEmployees
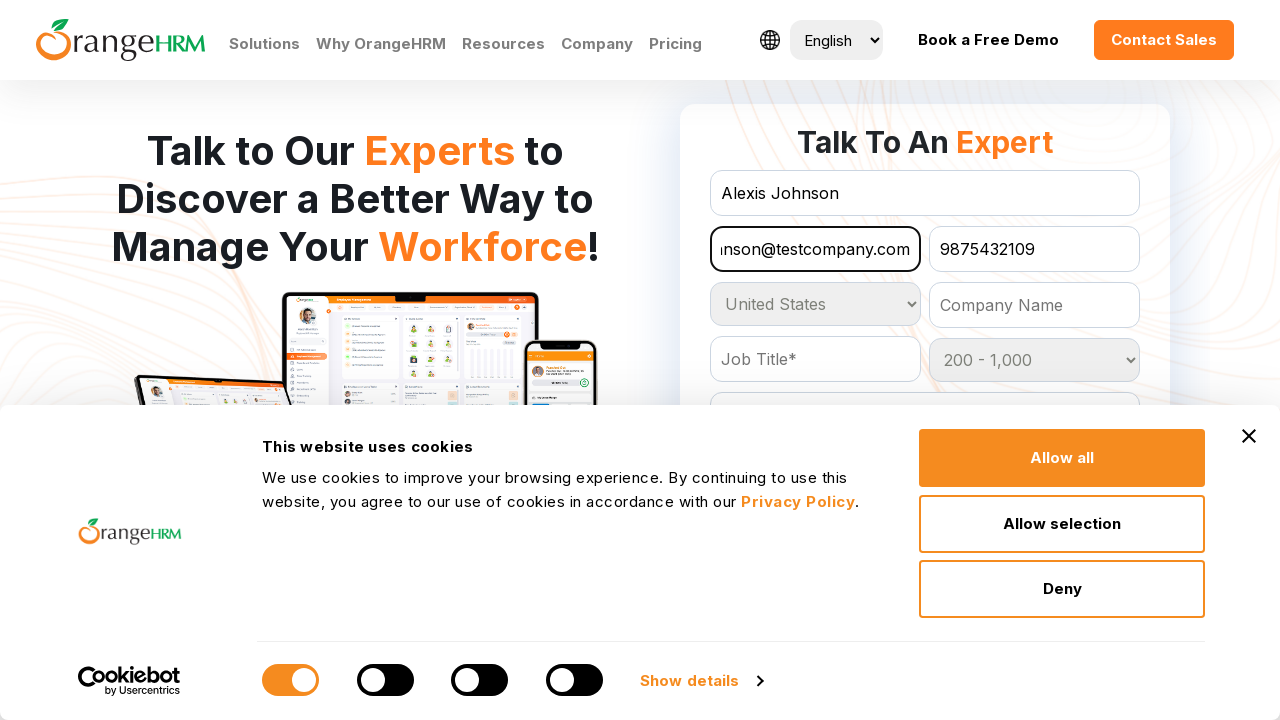

Filled Job Title field with 'QA Manager' on input[name='JobTitle']
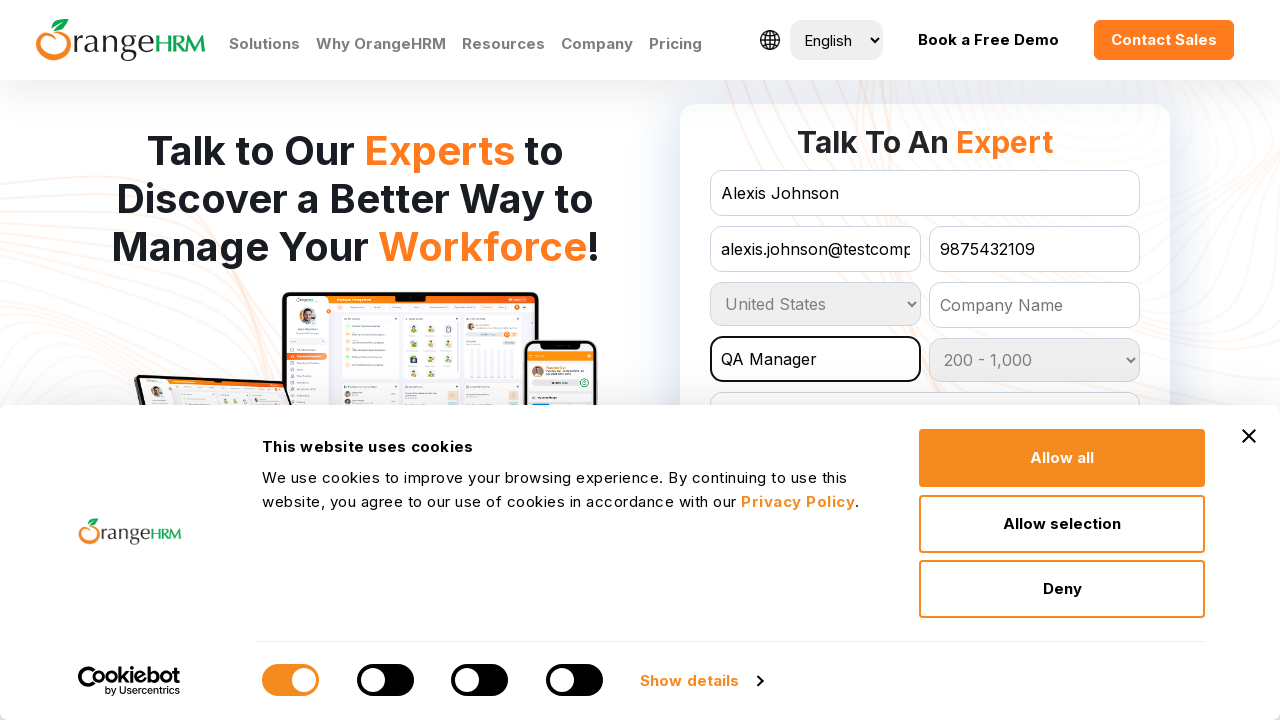

Filled Message textarea with interest in HRMS solutions on textarea
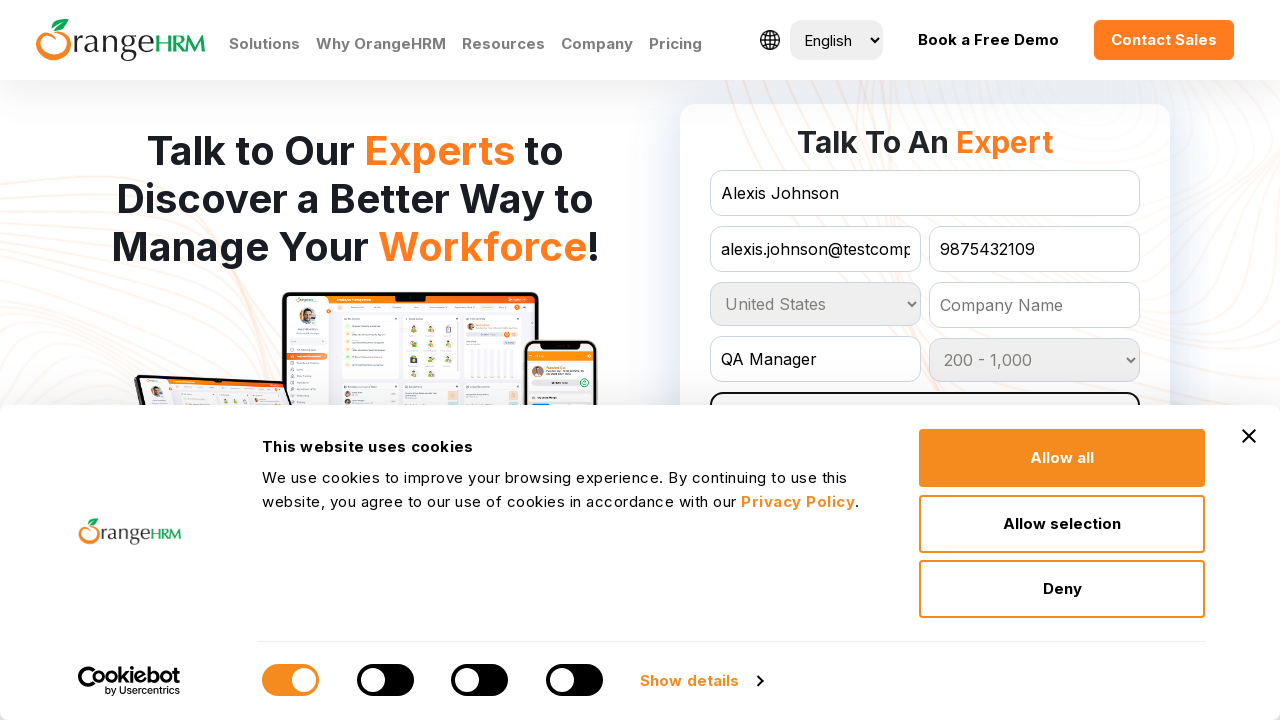

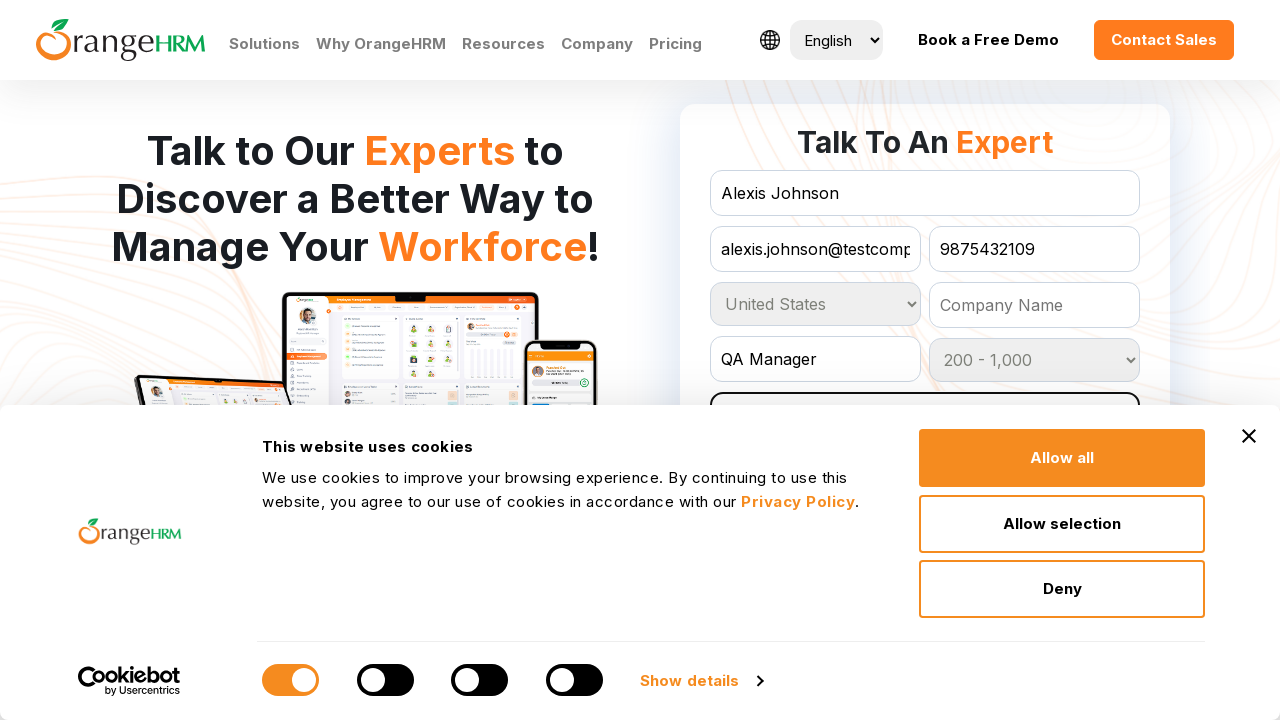